Tests multiplication with invalid first operand to verify error handling

Starting URL: https://gerabarud.github.io/is3-calculadora/

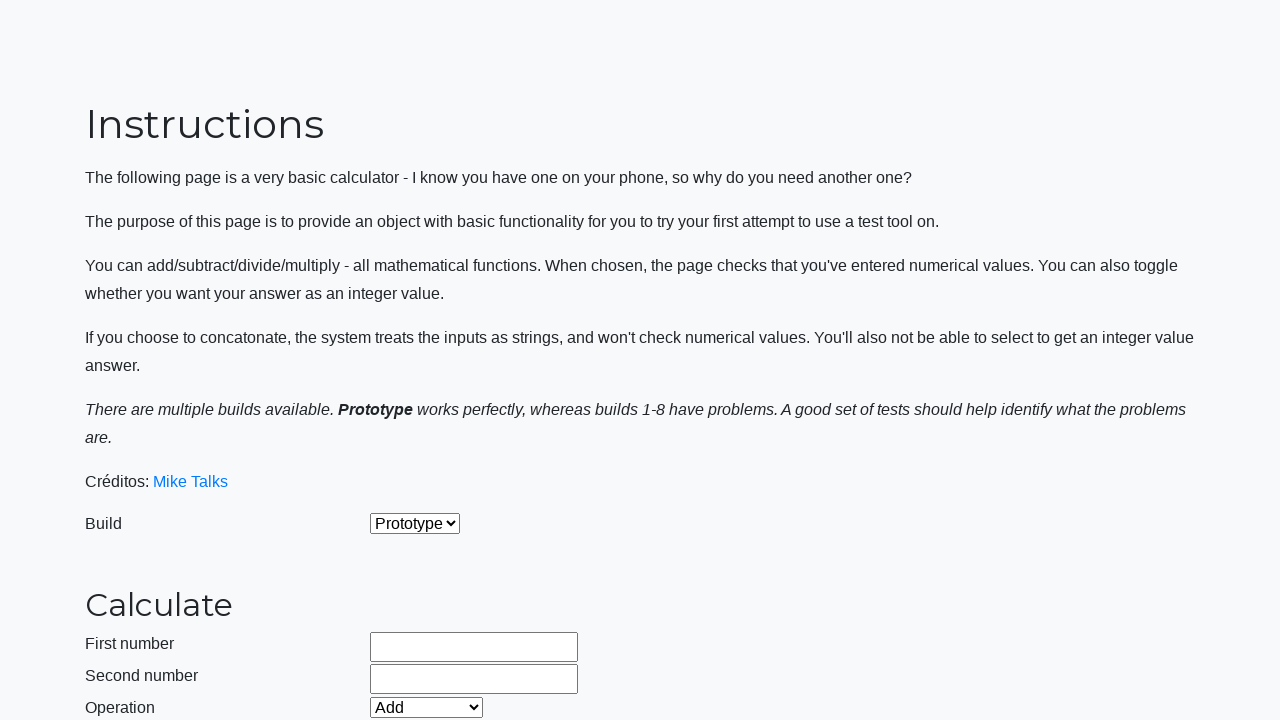

Selected Multiply operation from dropdown on #selectOperationDropdown
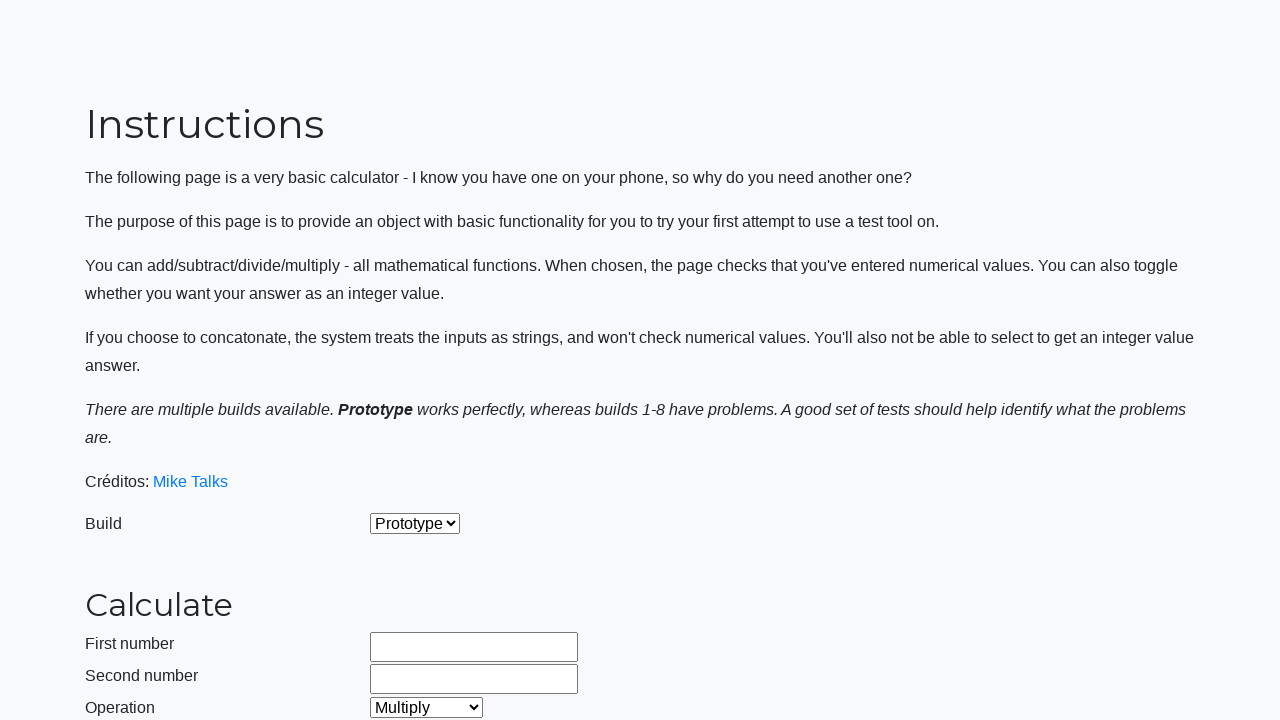

Filled first operand field with invalid value 'e8.' on #number1Field
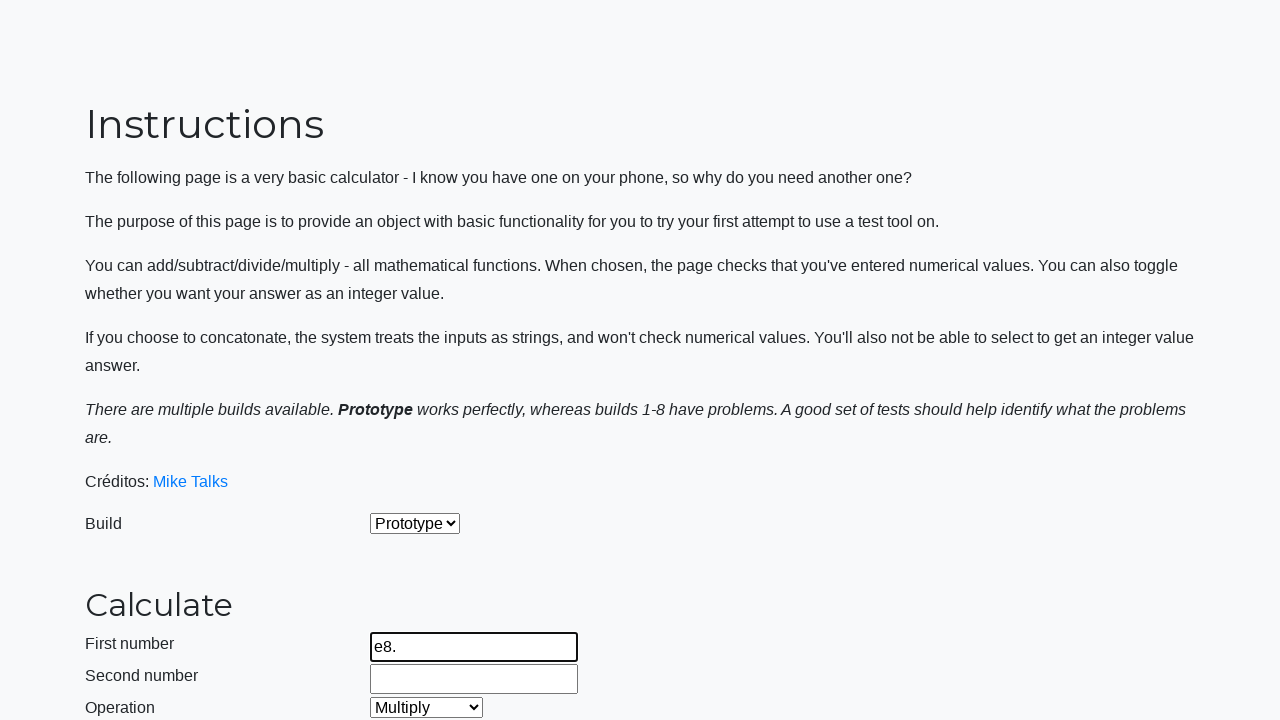

Filled second operand field with value '9999999999' on #number2Field
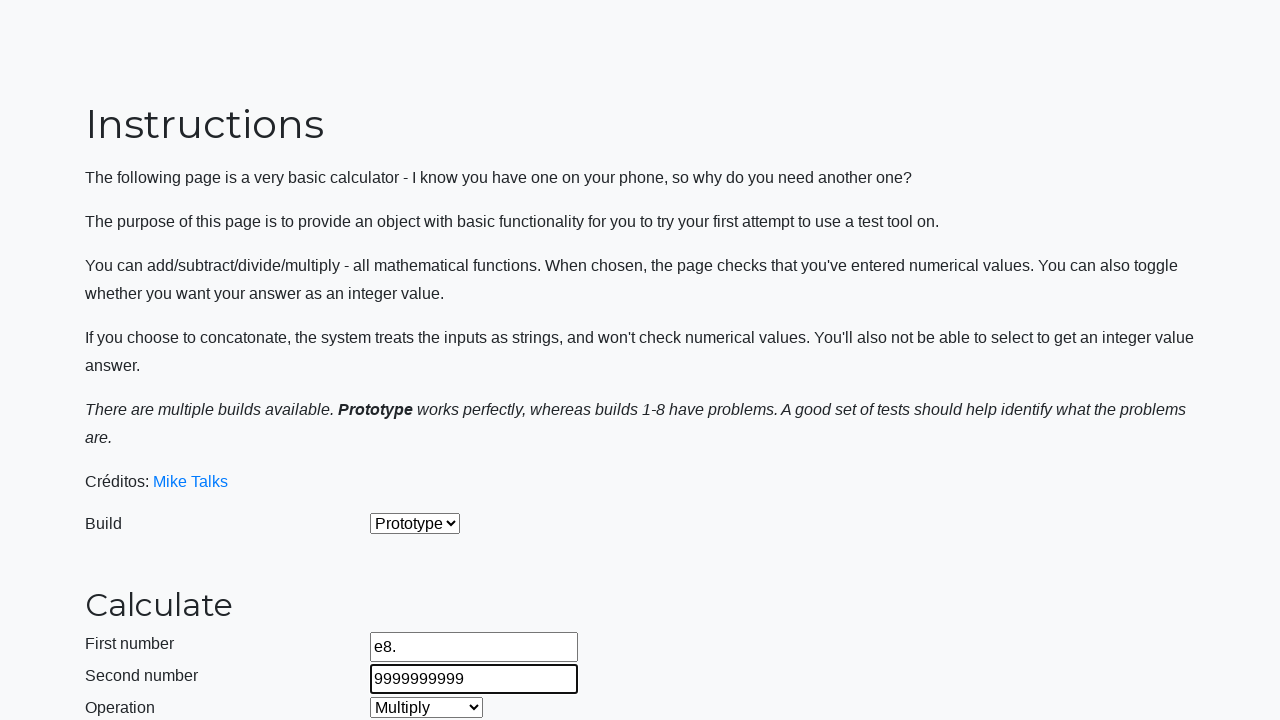

Clicked calculate button to attempt multiplication with invalid operand at (422, 451) on #calculateButton
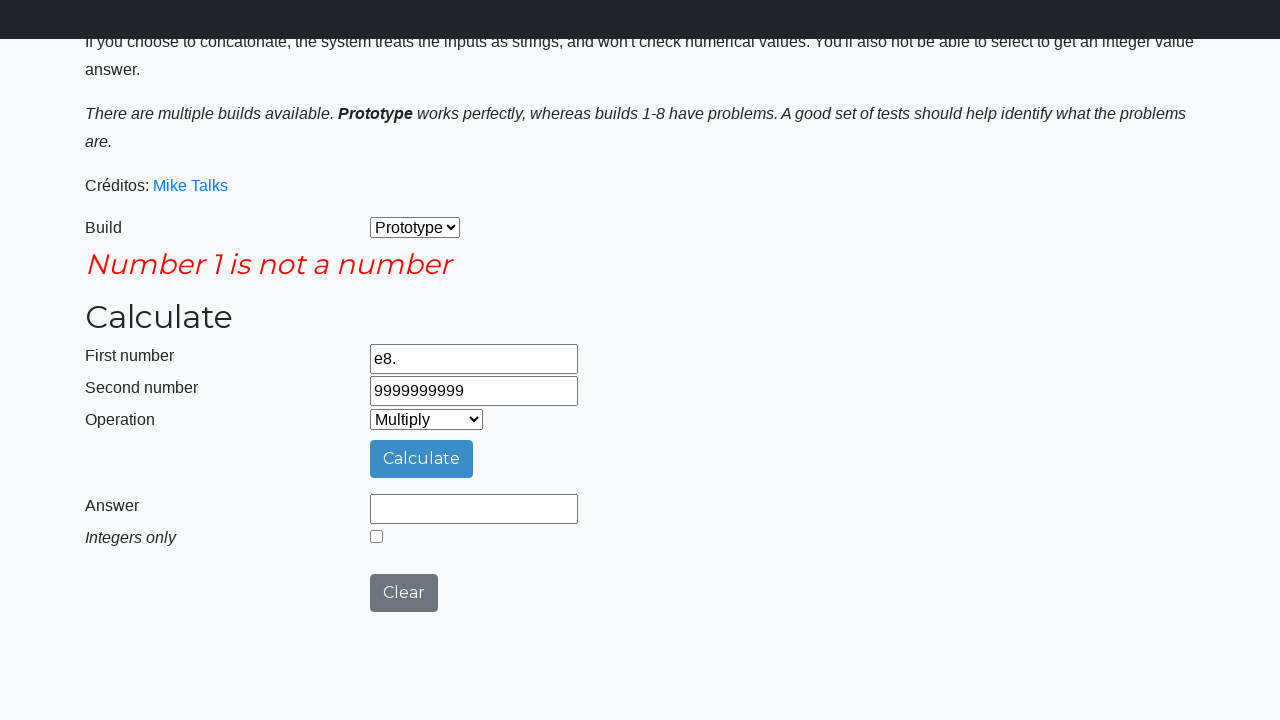

Waited 2 seconds for error message to appear
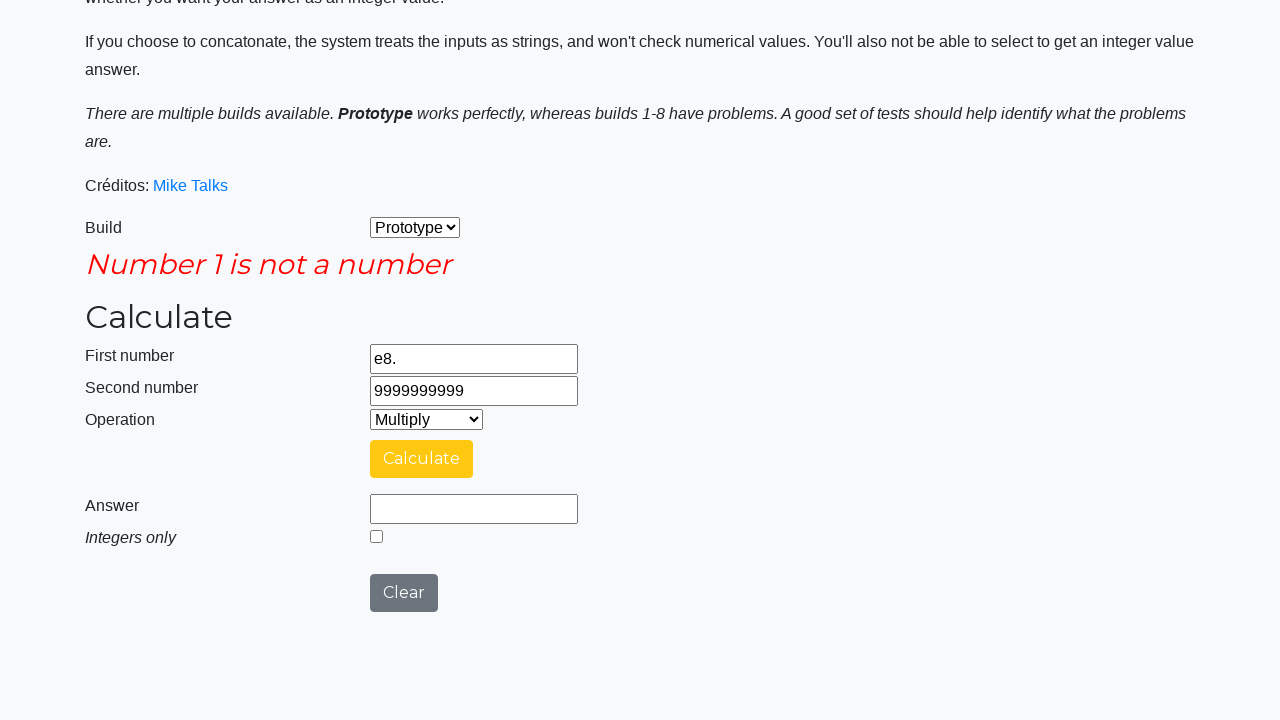

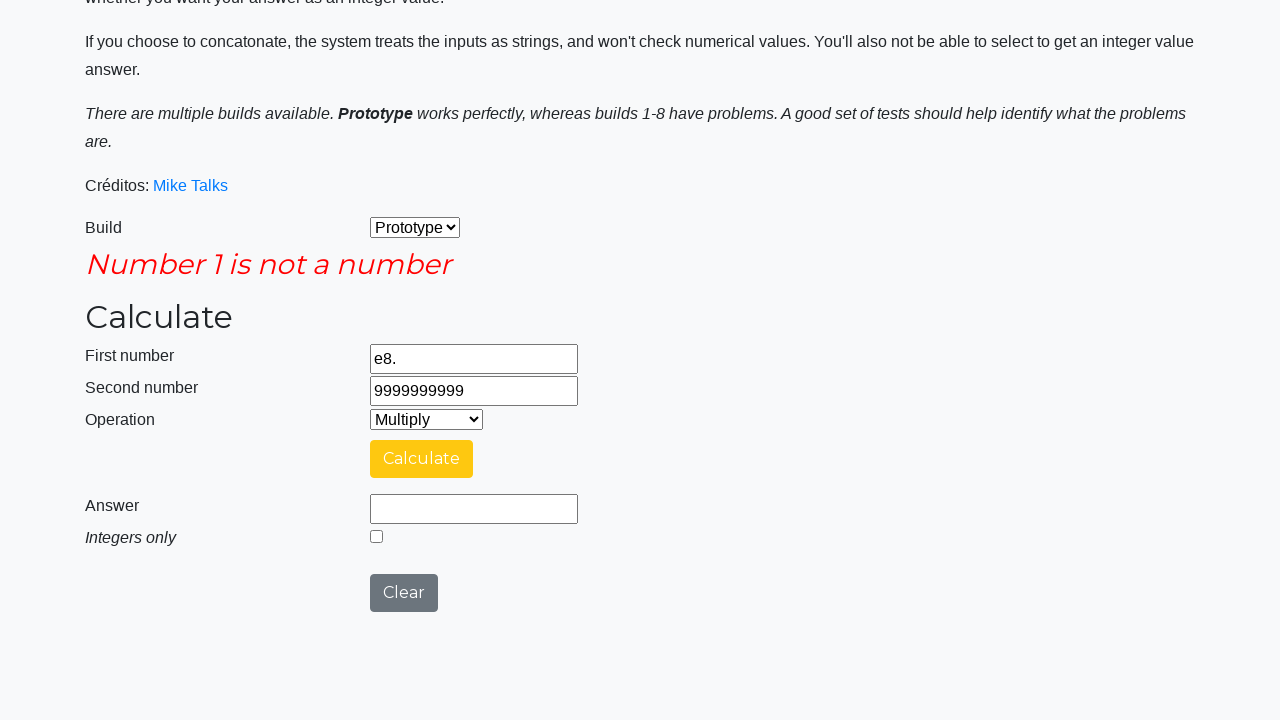